Navigates through a list of websites to verify they load correctly

Starting URL: http://rsdn.org

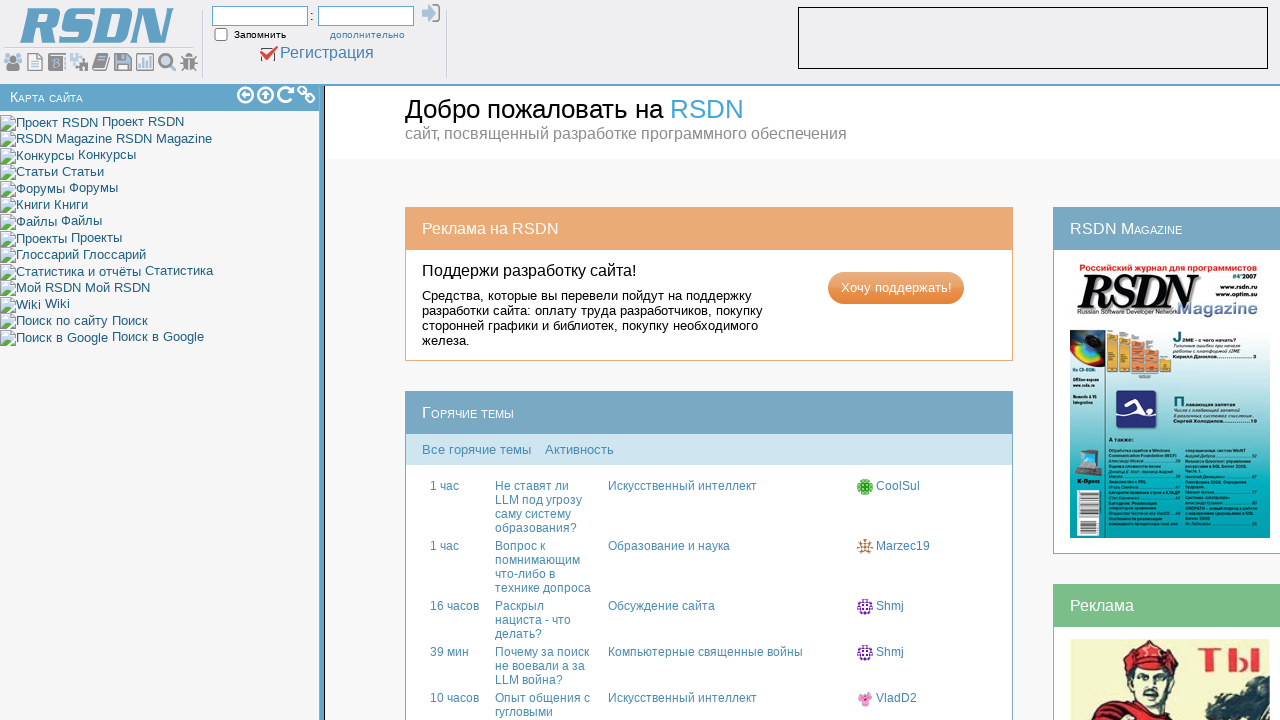

Navigated to http://apple.com
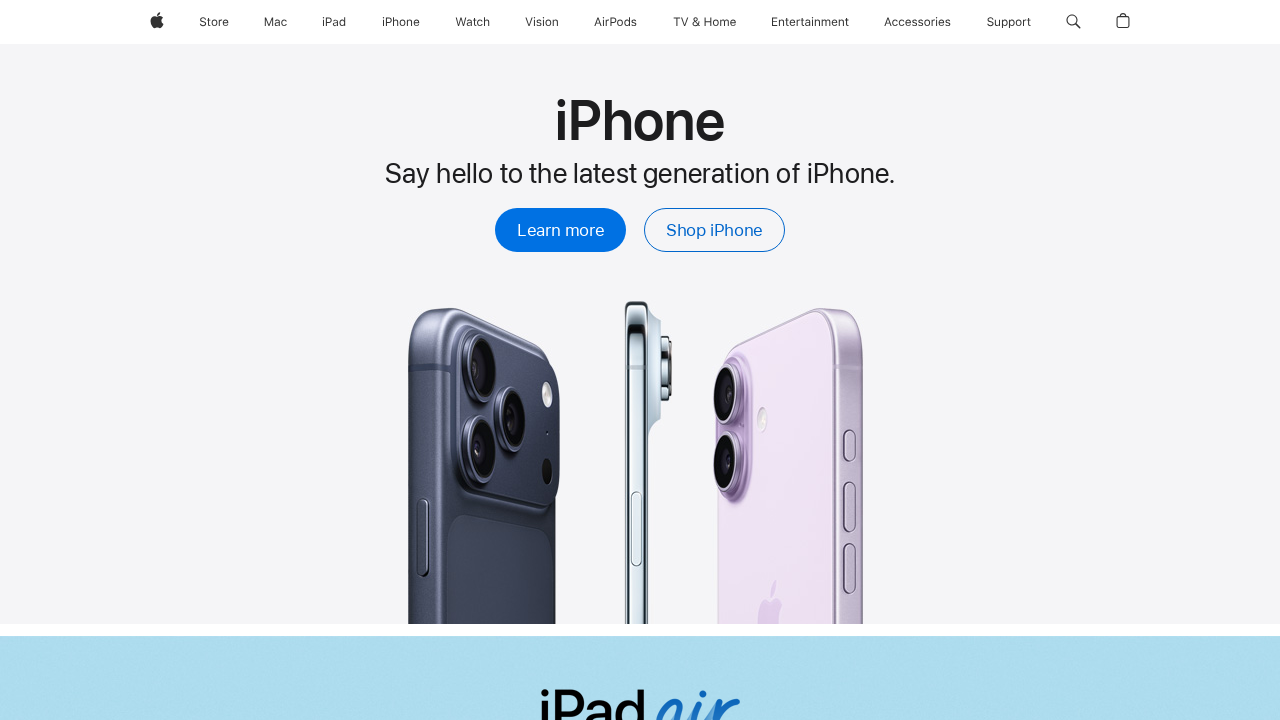

Page at http://apple.com finished loading (networkidle)
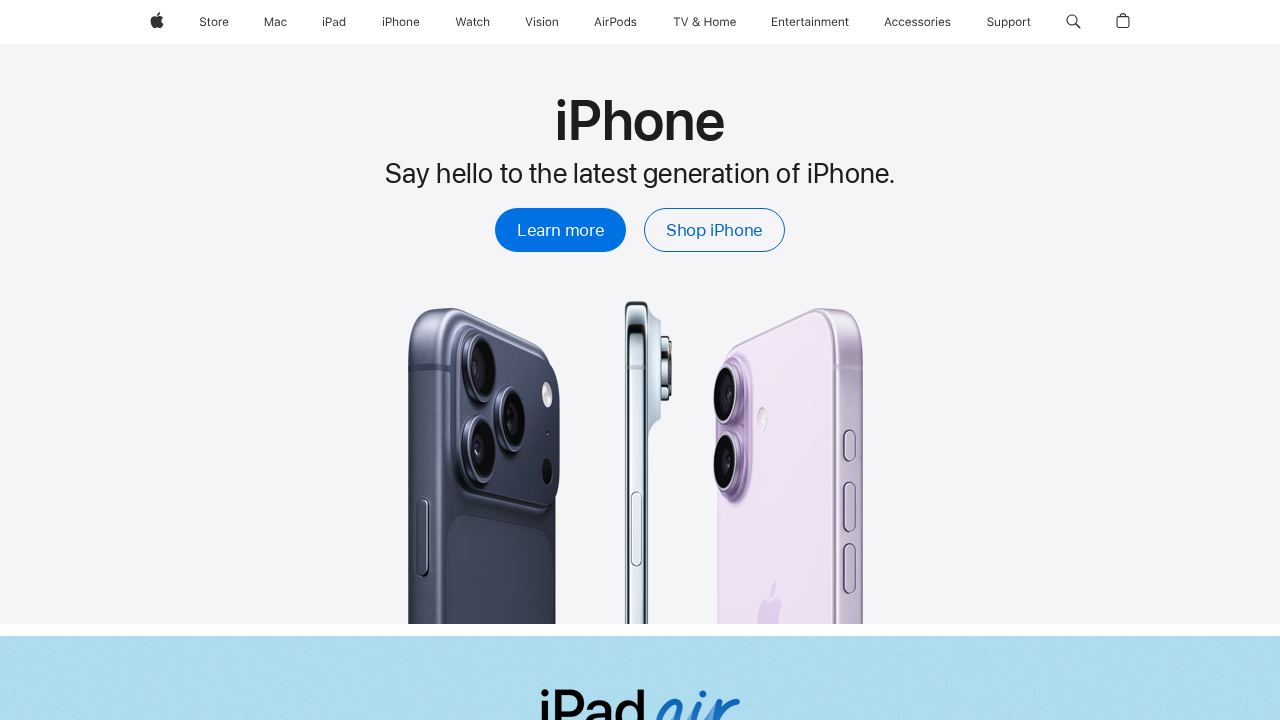

Navigated to http://time.is
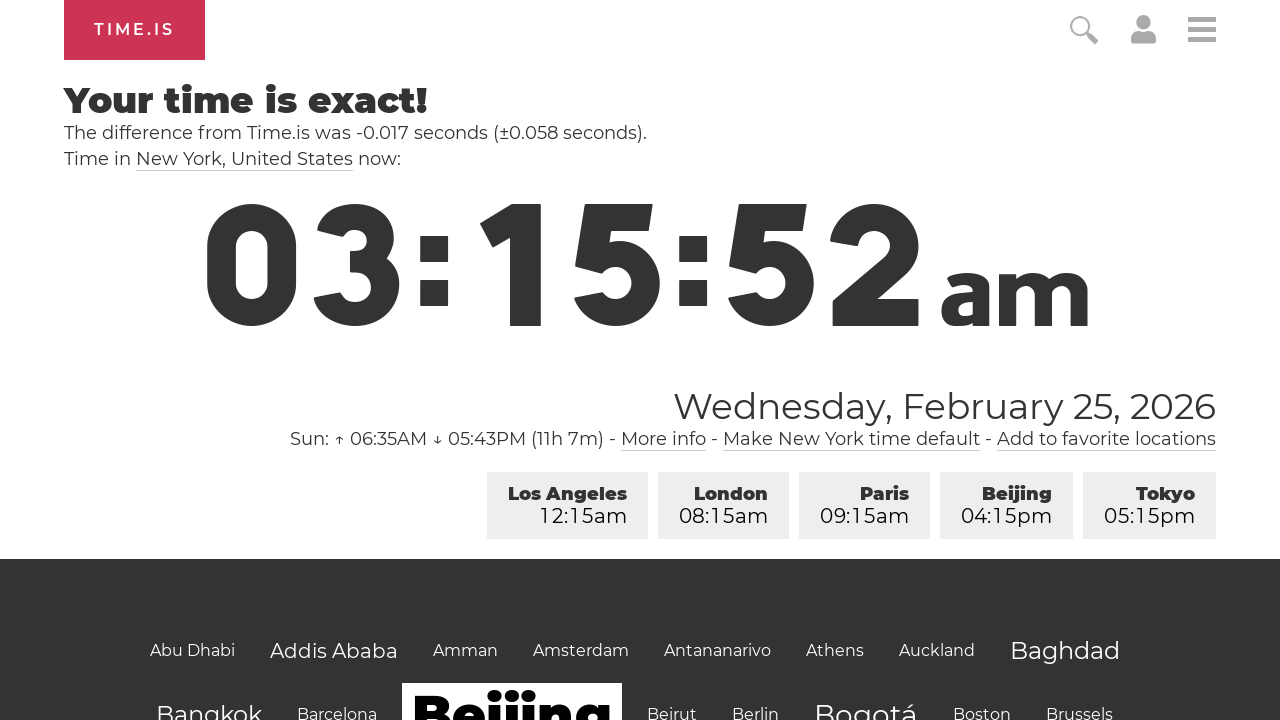

Page at http://time.is finished loading (networkidle)
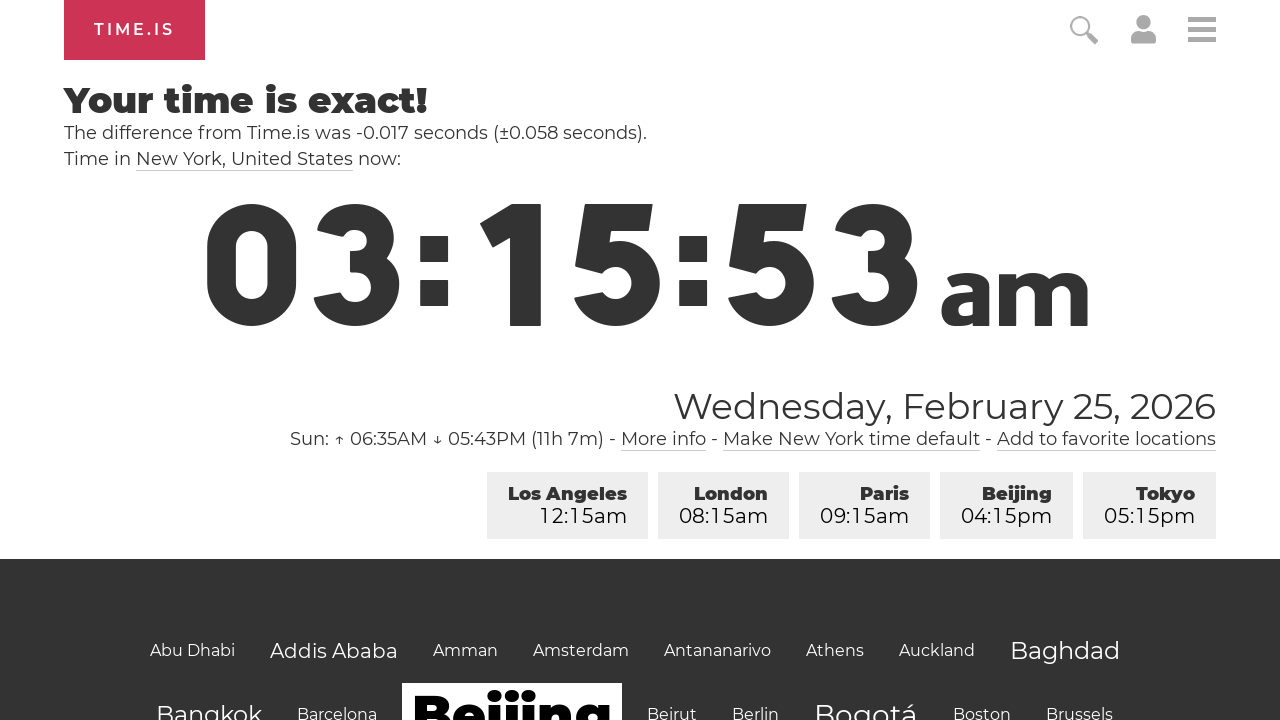

Navigated to https://mantine.dev
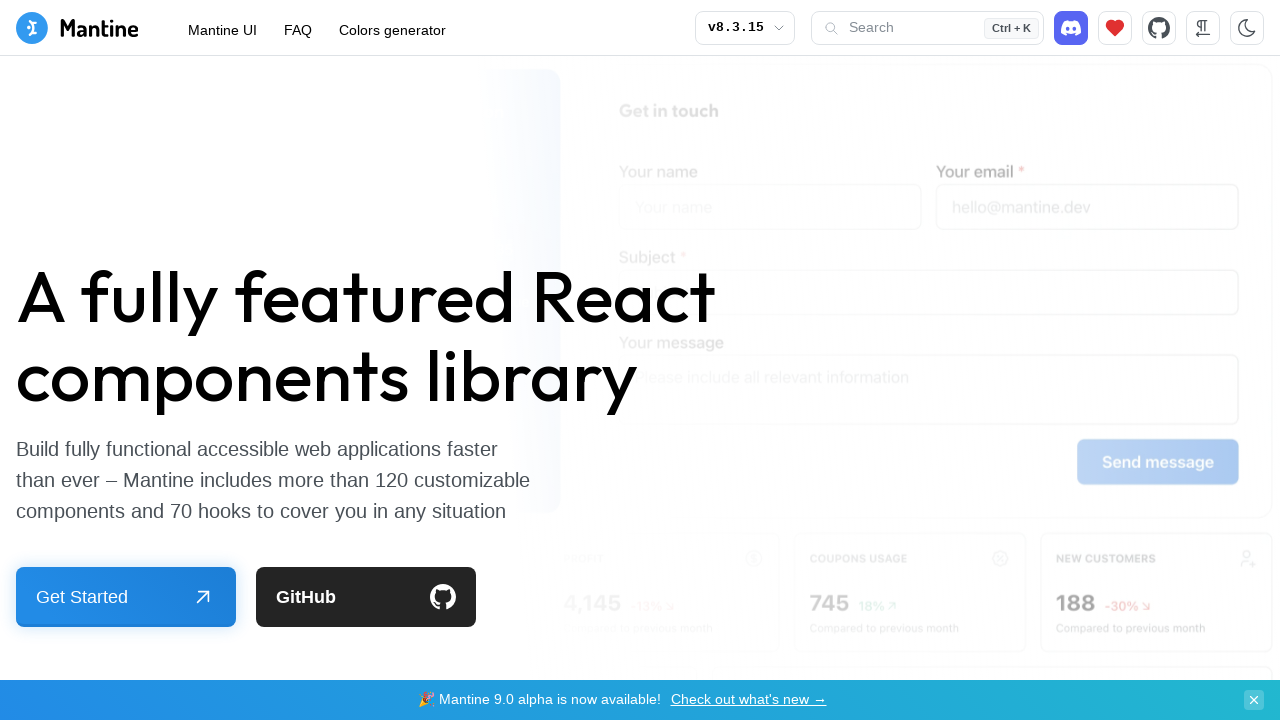

Page at https://mantine.dev finished loading (networkidle)
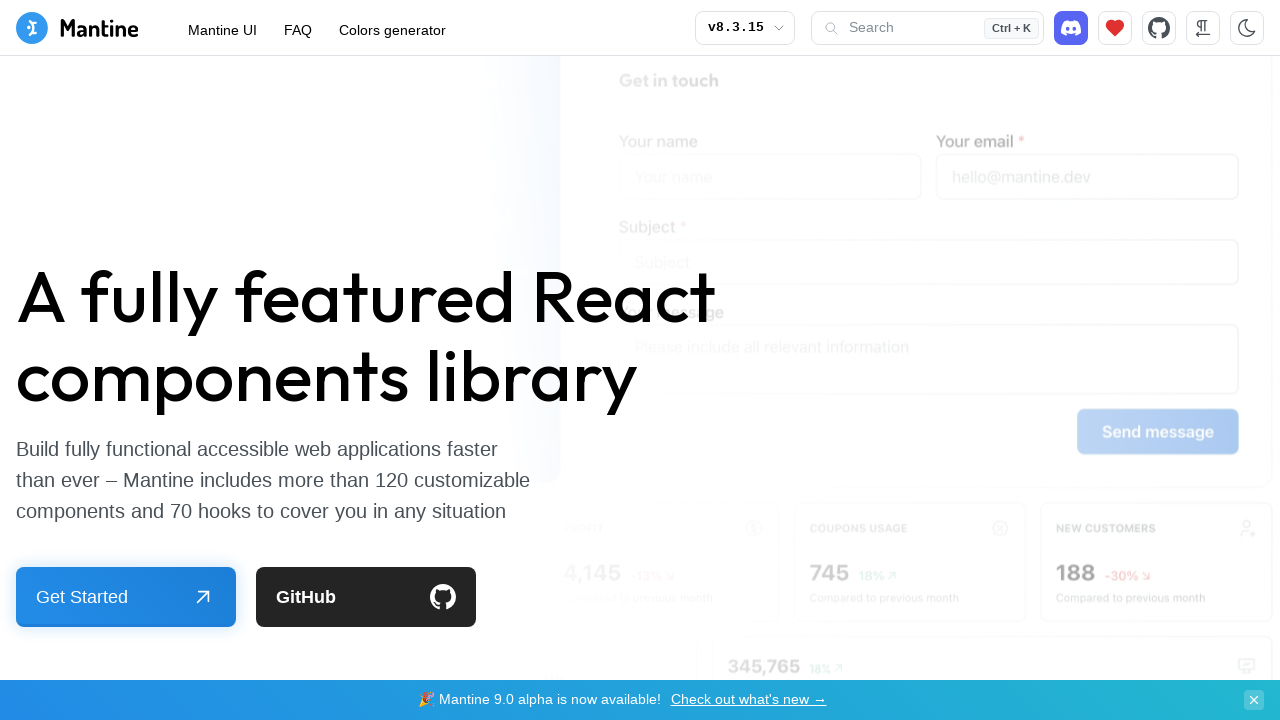

Navigated to http://github.com
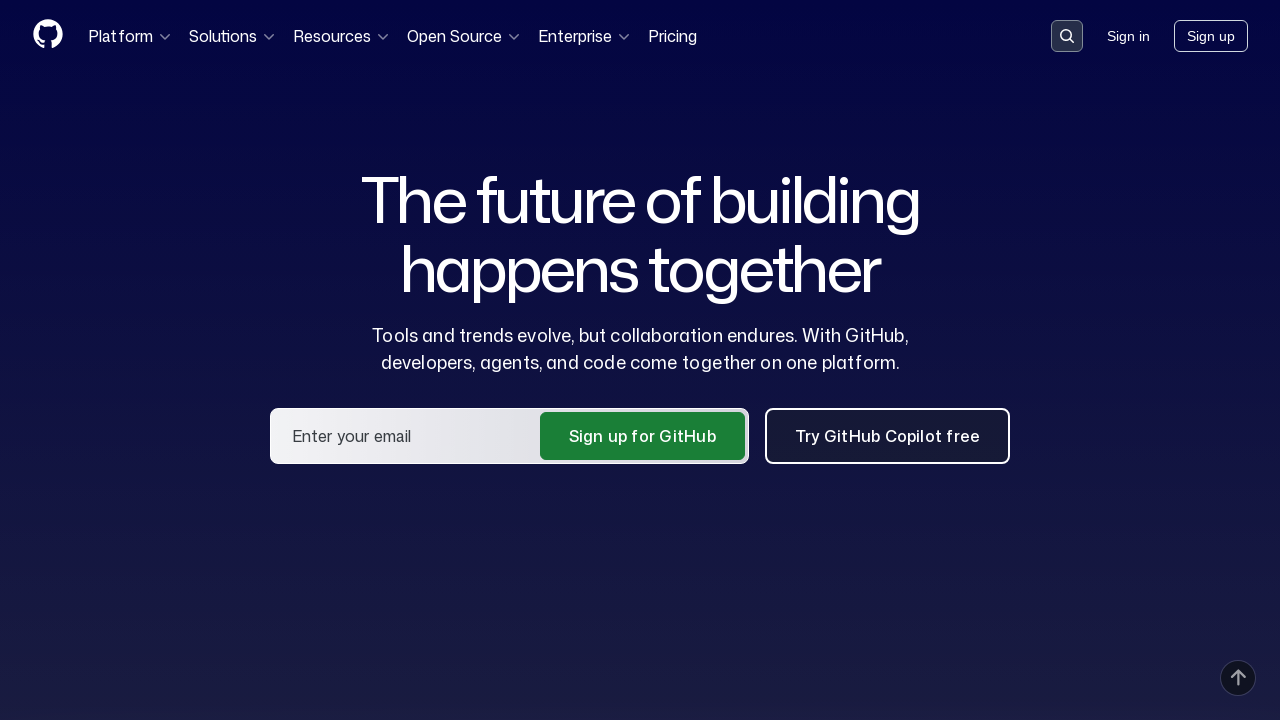

Page at http://github.com finished loading (networkidle)
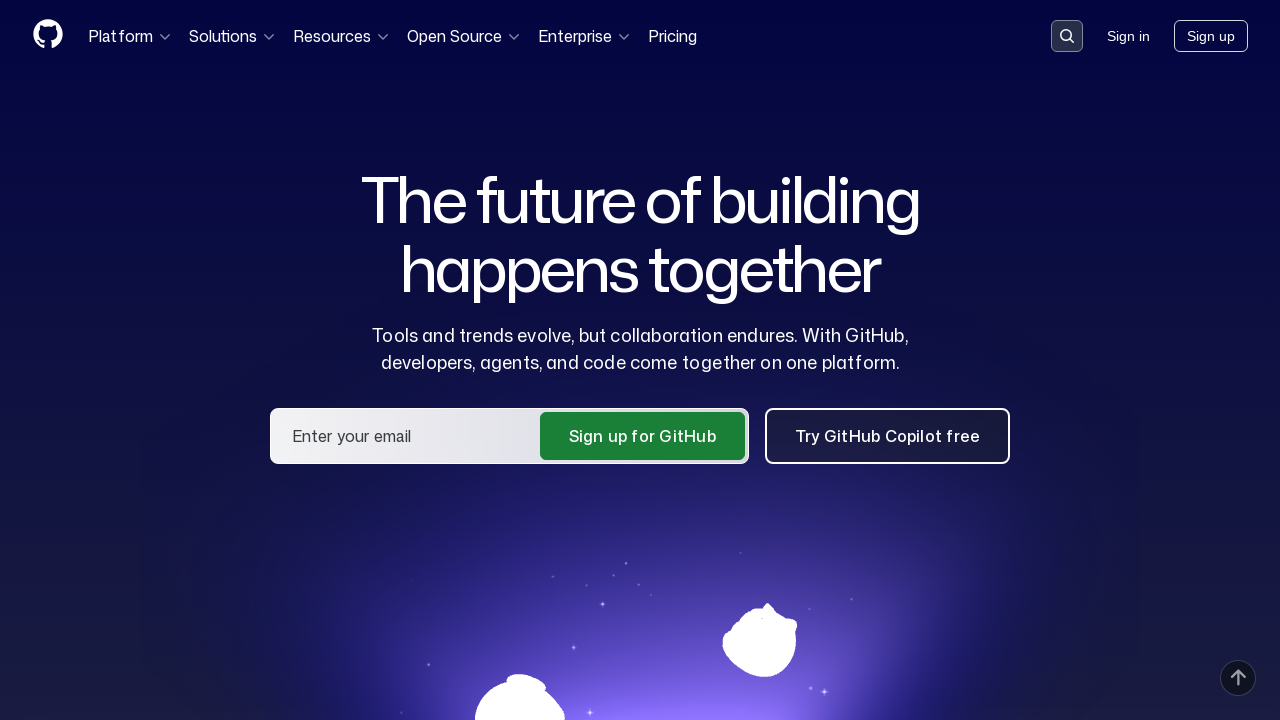

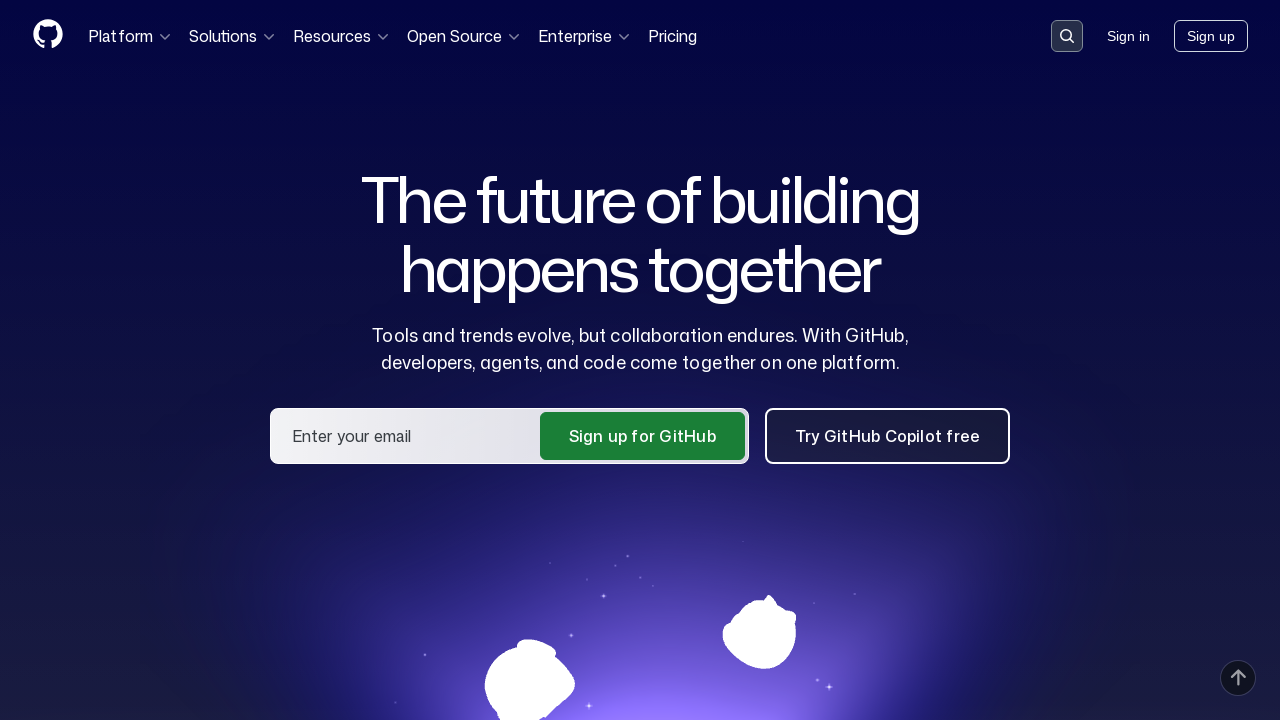